Tests opening a new tab programmatically and navigating to a specific URL.

Starting URL: https://thecode.media/

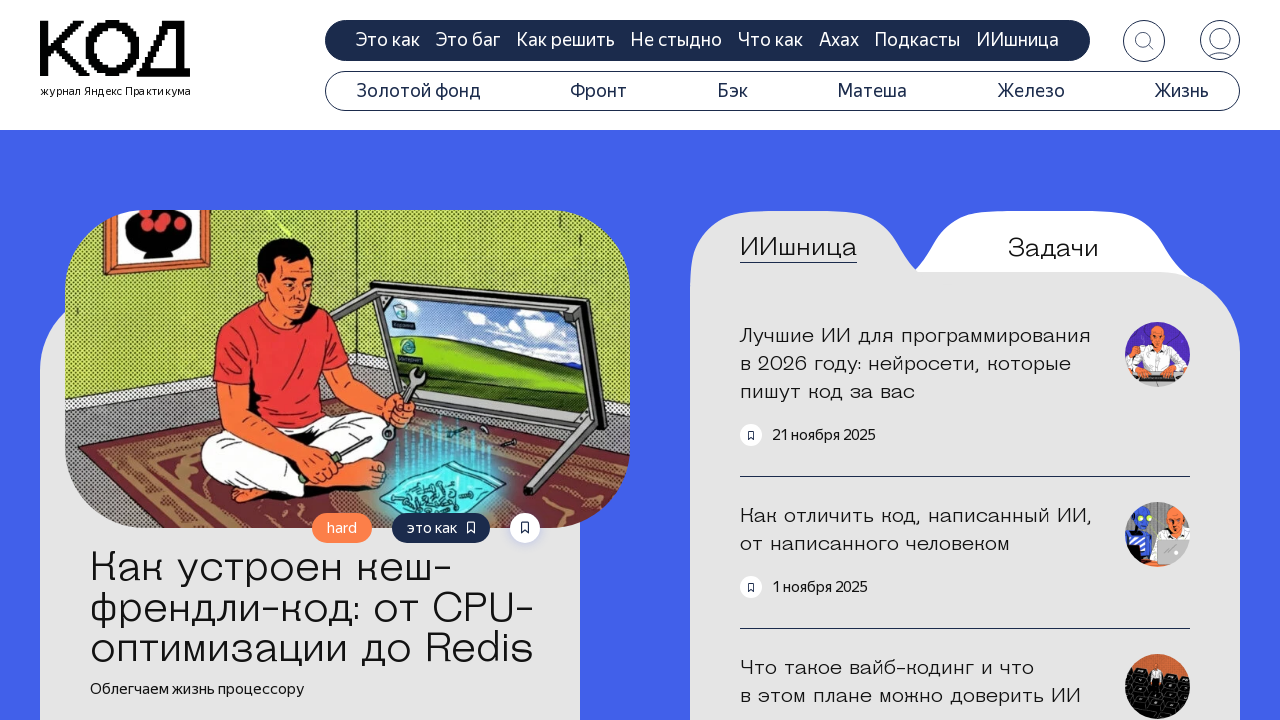

Opened a new tab programmatically
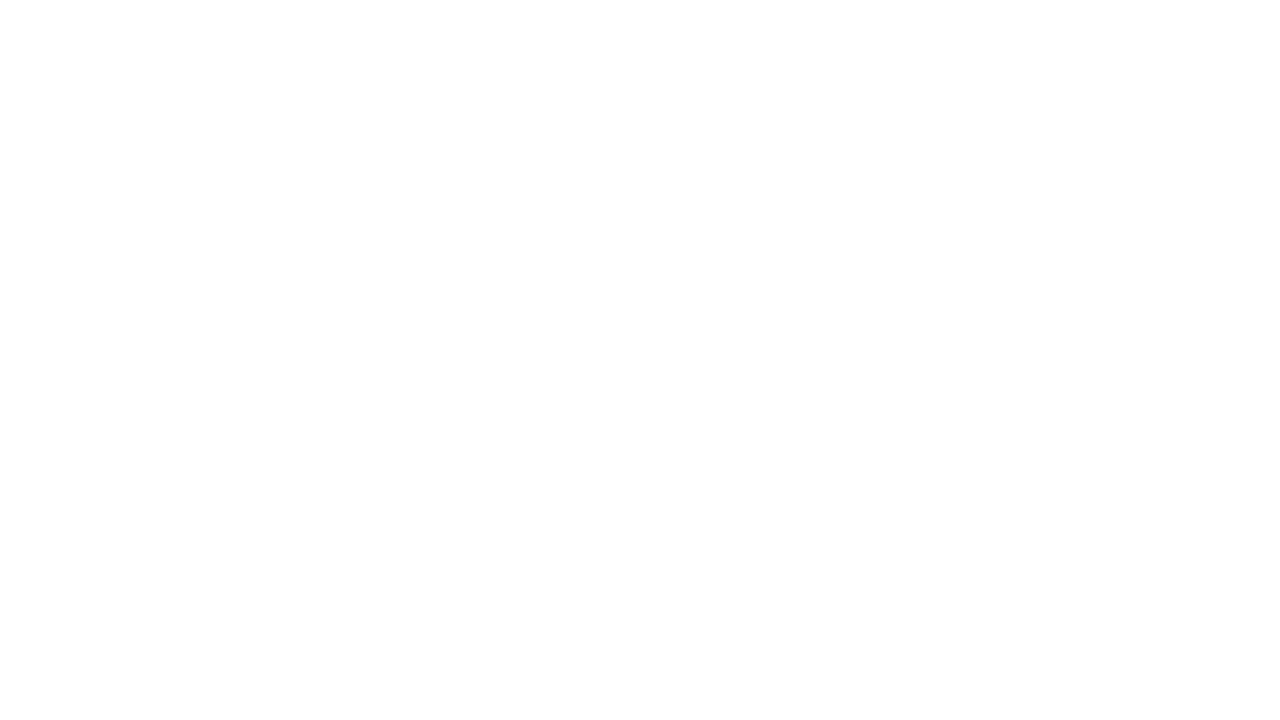

Navigated to https://thecode.media/howto/ in the new tab
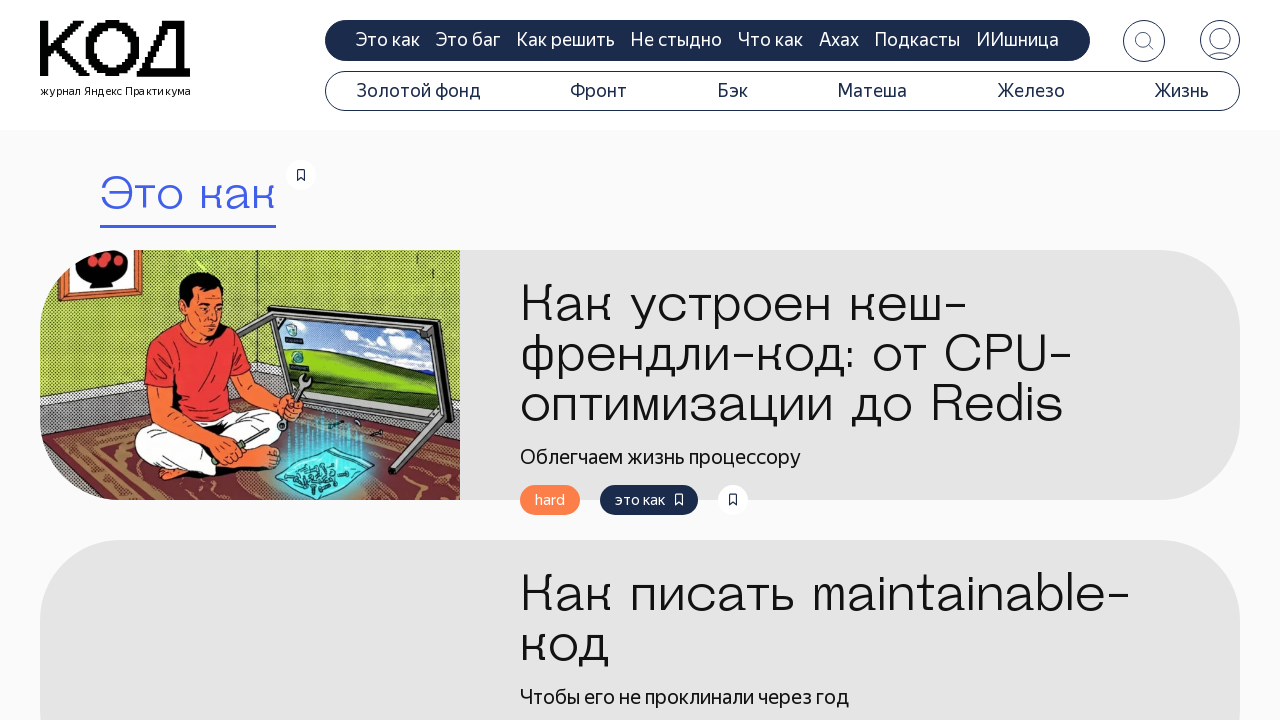

Search title element loaded on the page
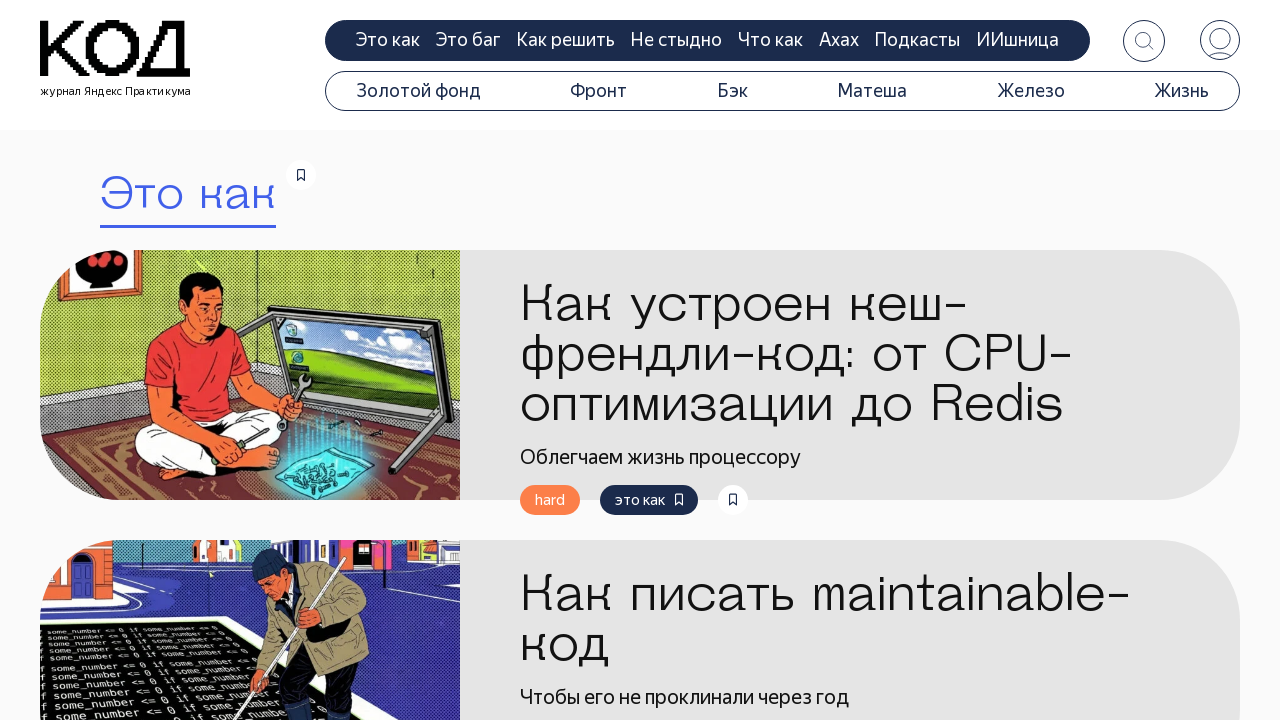

Closed the new tab
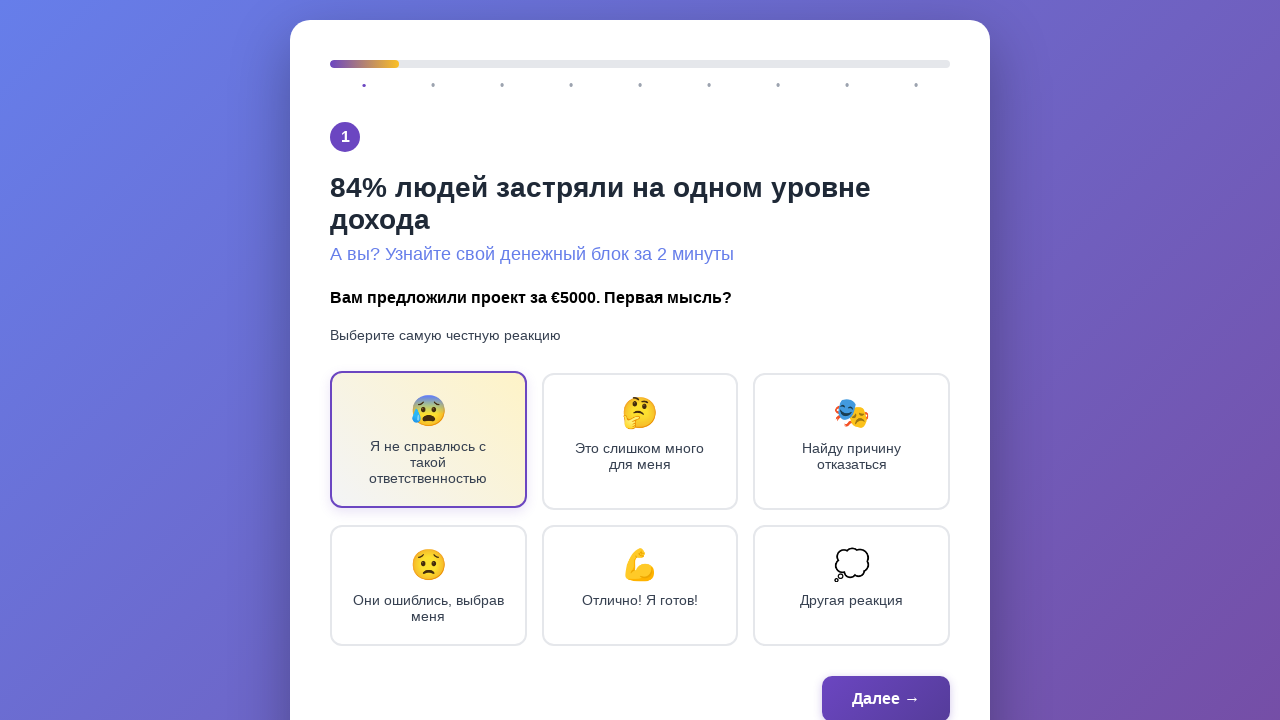

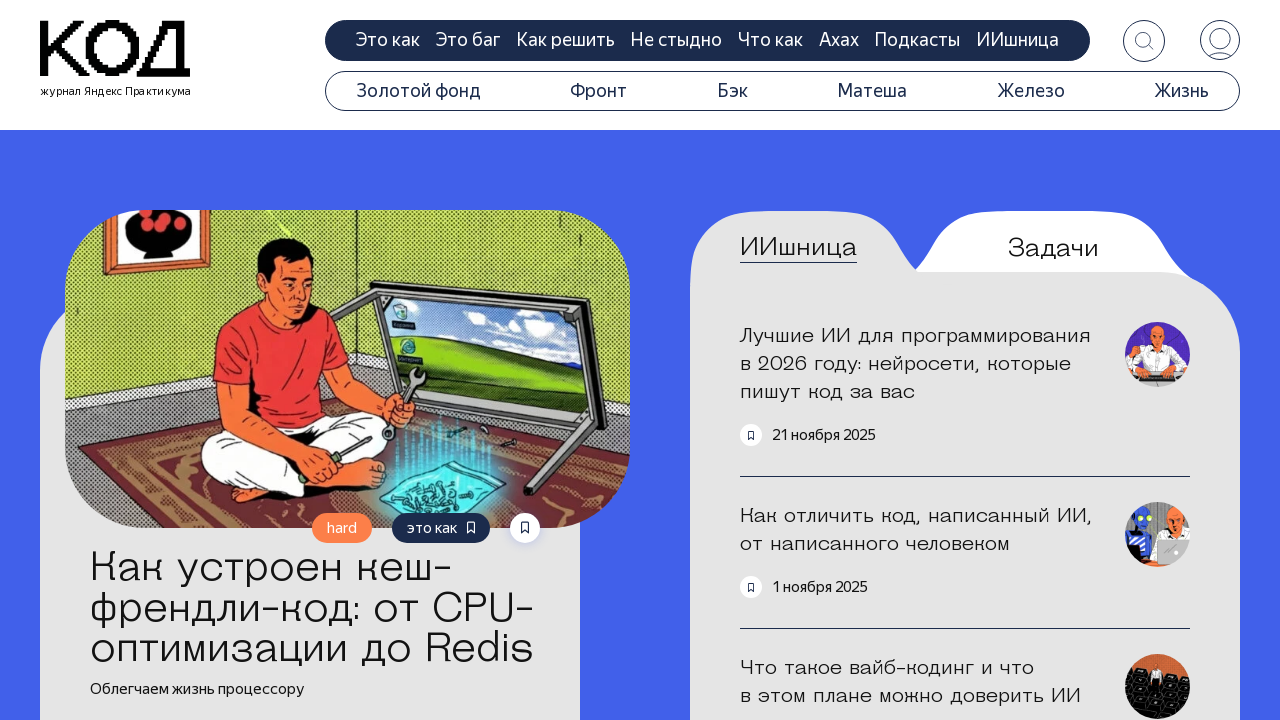